Navigates to Programiz online SQL compiler and verifies that the data table is loaded by waiting for a specific table cell to be visible

Starting URL: https://www.programiz.com/sql/online-compiler/

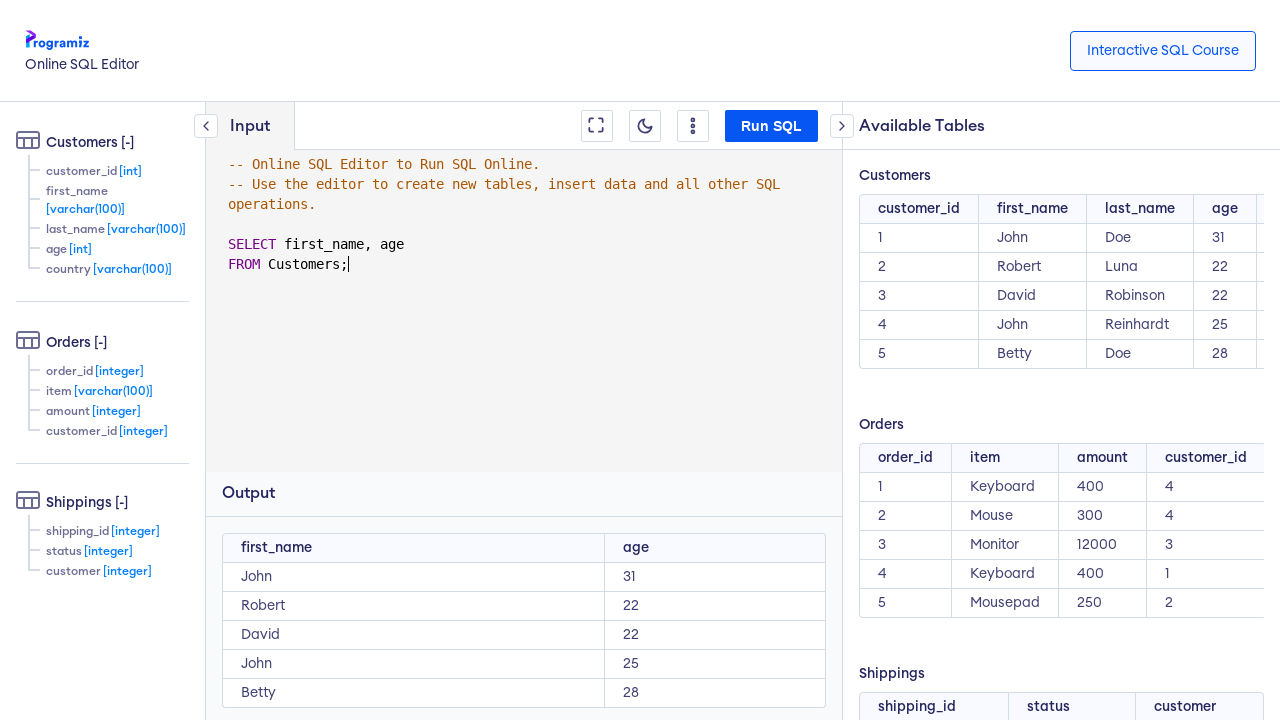

Waited for table data to load
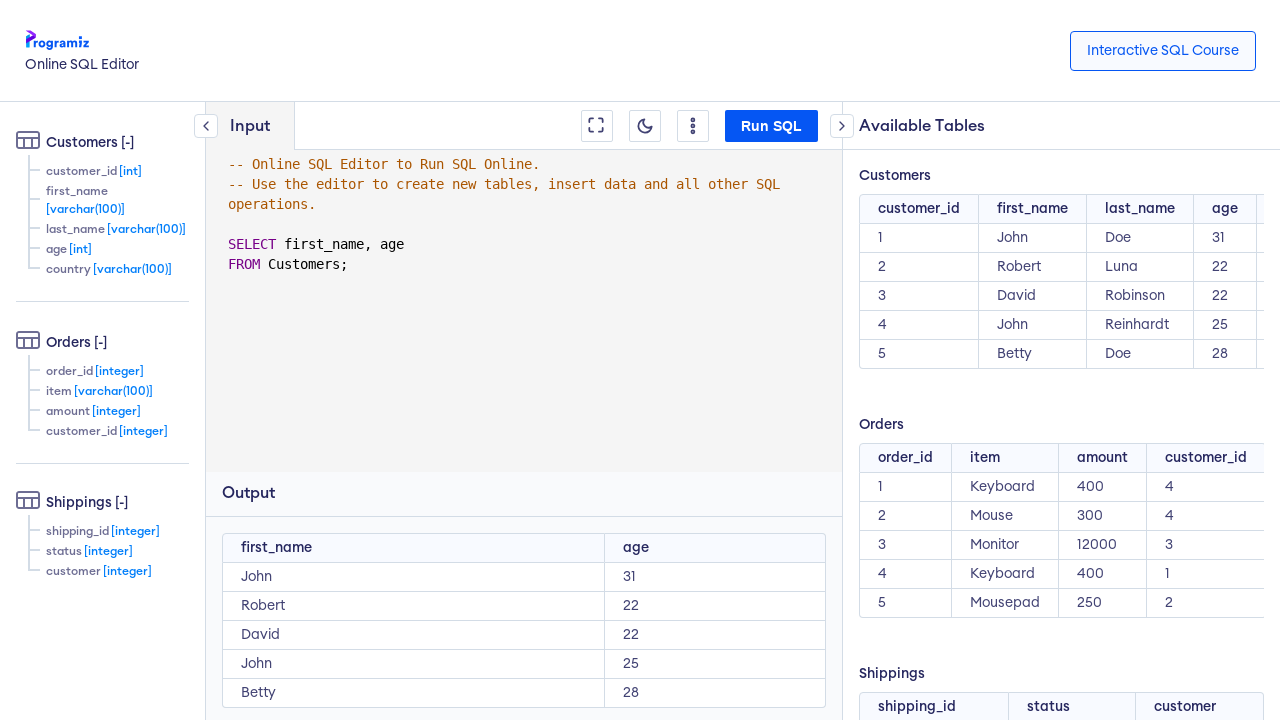

Waited for specific table cell (3rd row, 2nd column) to be visible
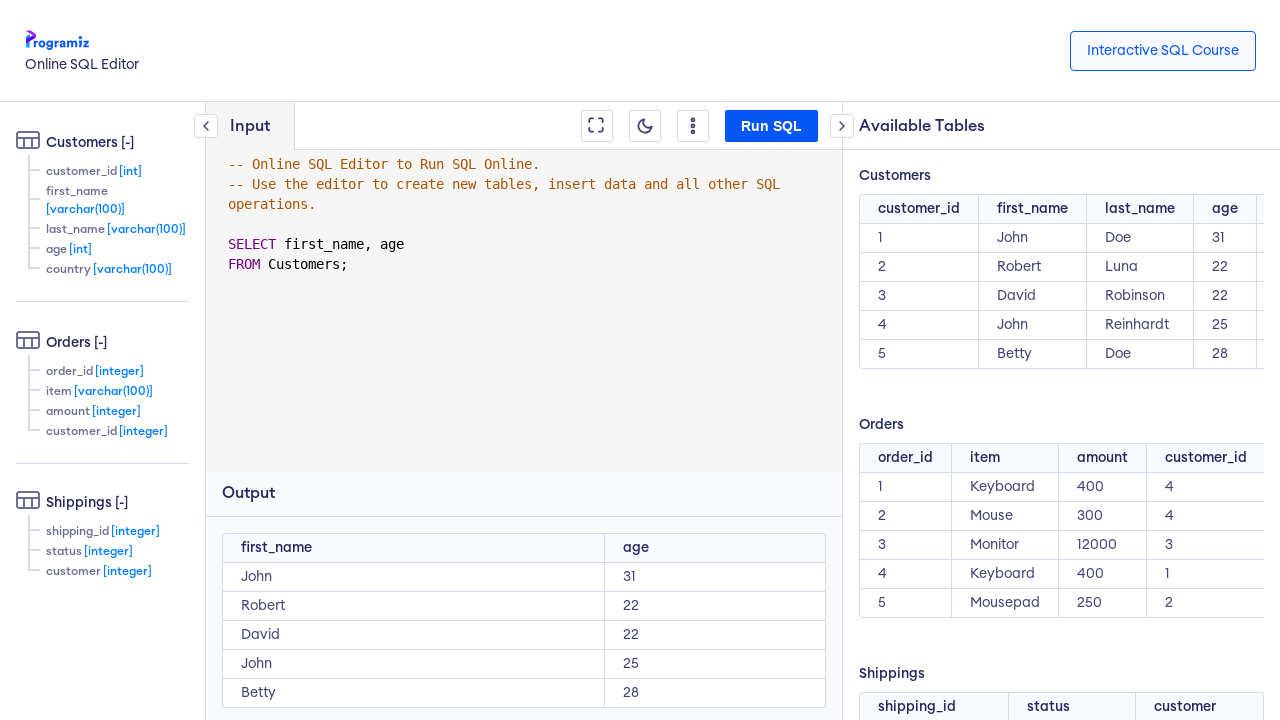

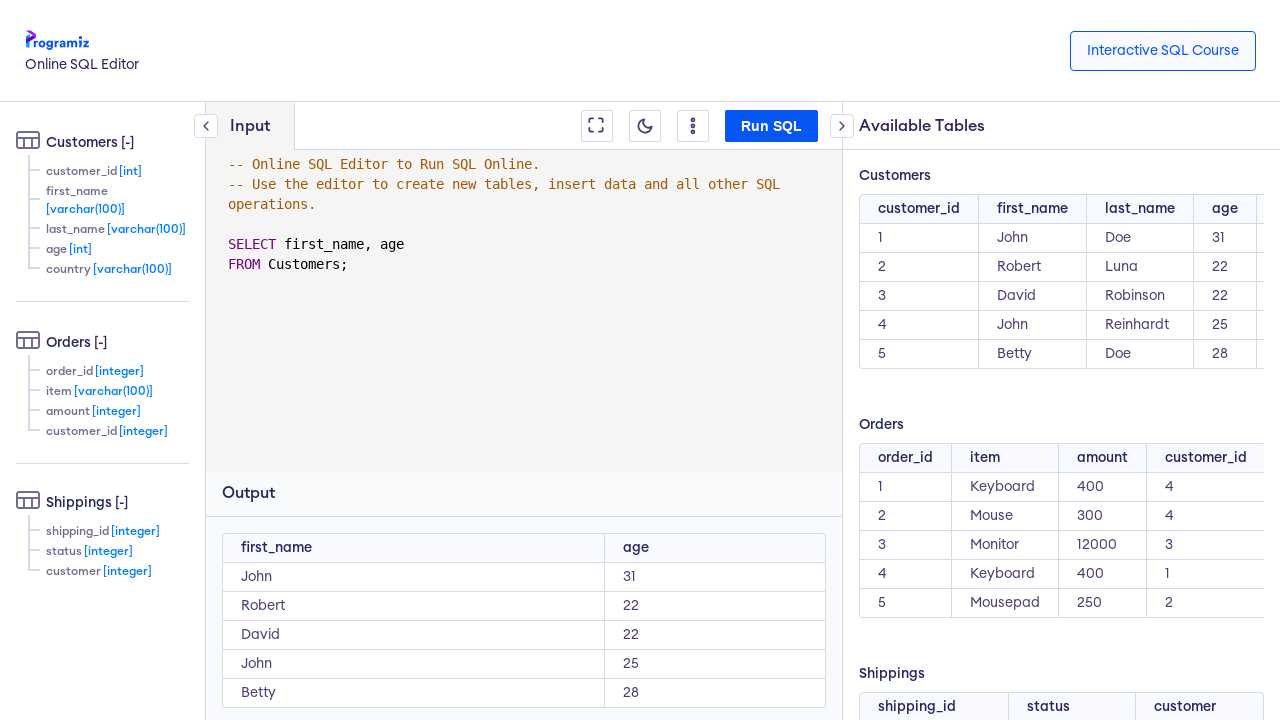